Tests the feedback form clear functionality by filling all form fields and then clicking the clear button to verify all fields are emptied

Starting URL: http://zero.webappsecurity.com/

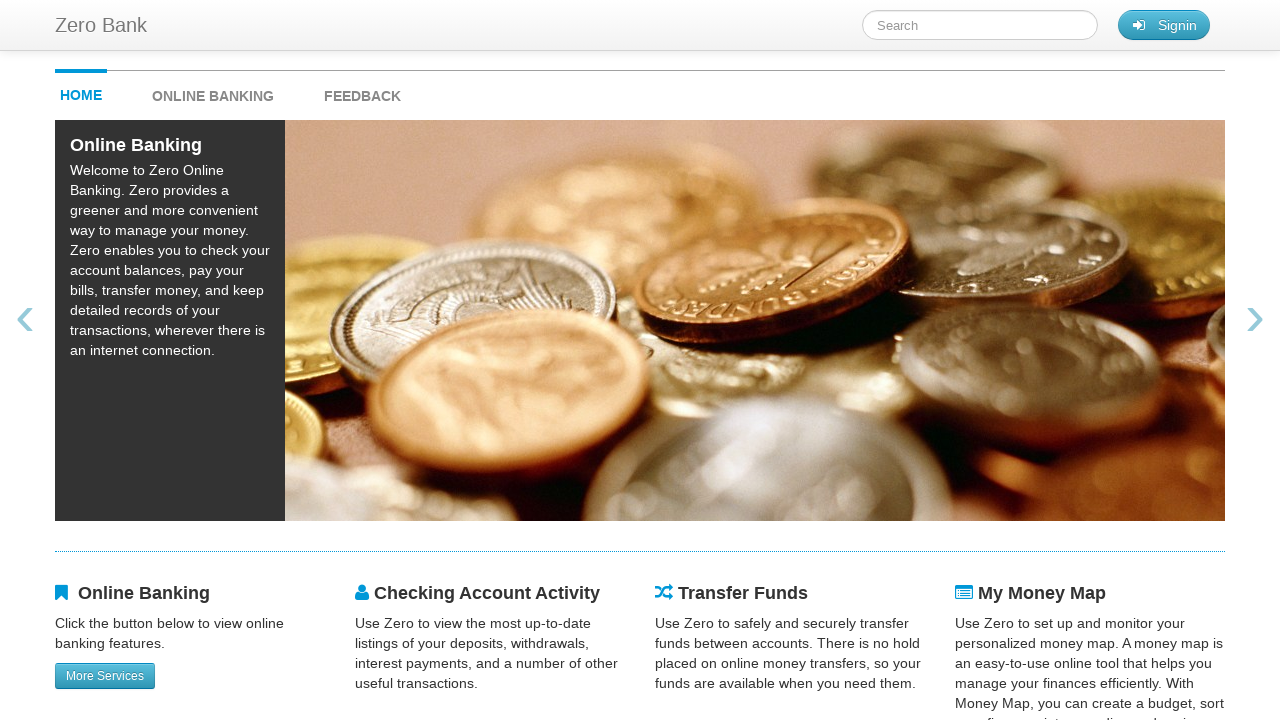

Clicked on feedback link at (362, 91) on #feedback
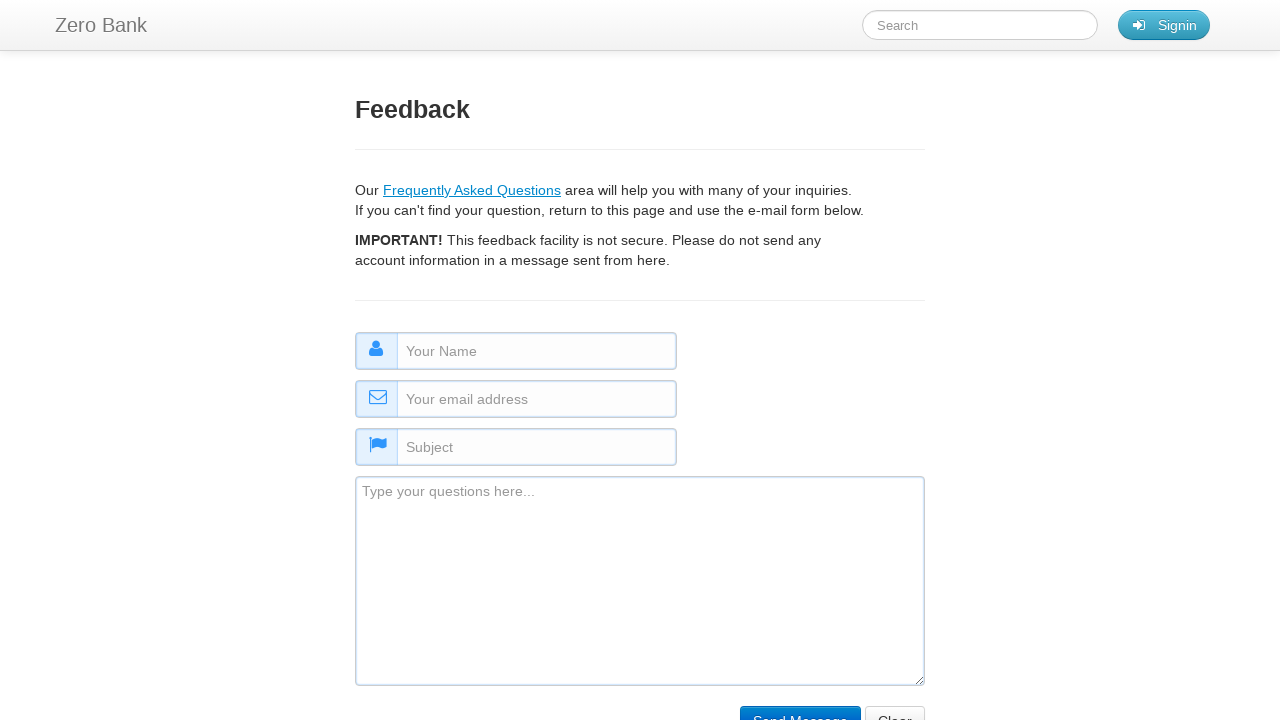

Feedback page loaded
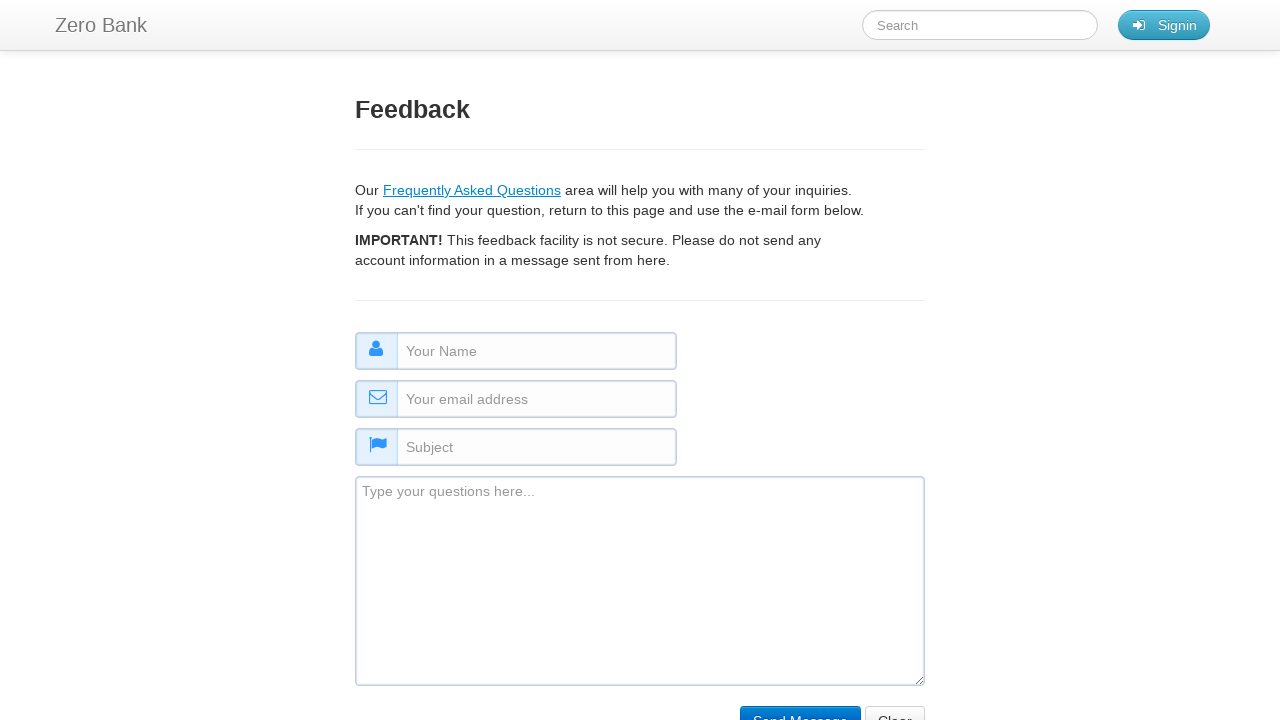

Filled name field with 'test name' on #name
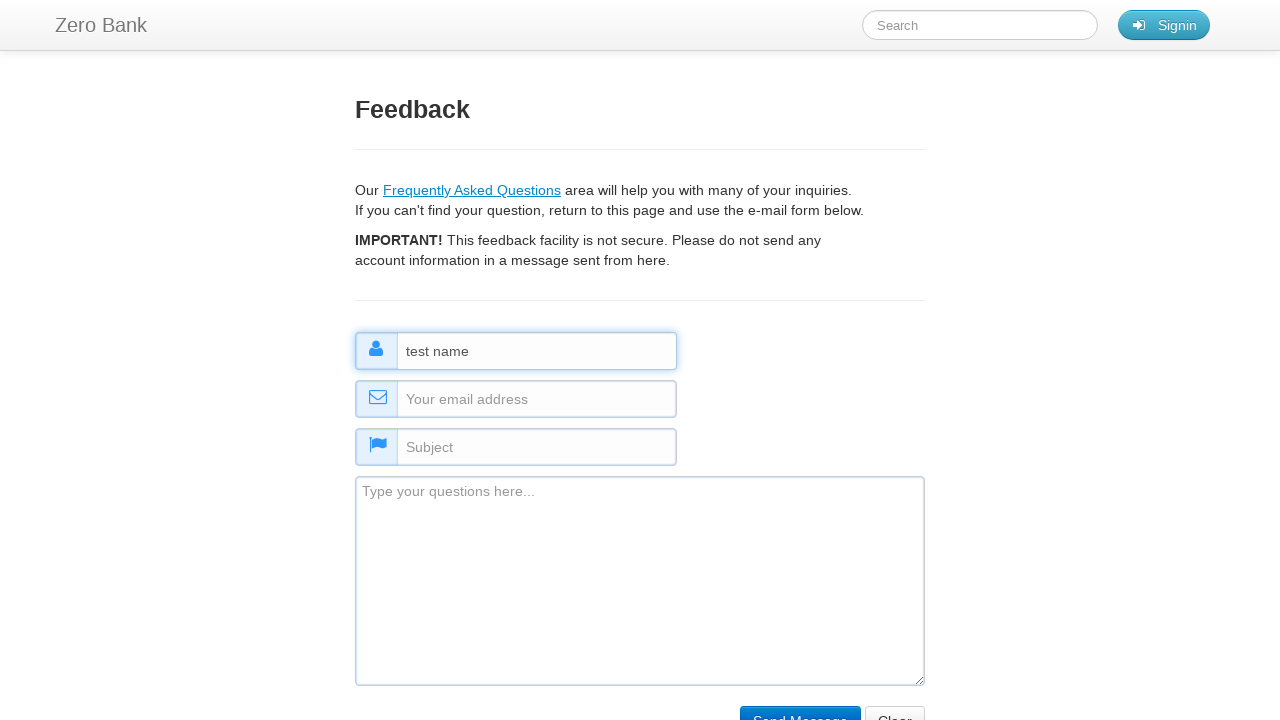

Filled email field with 'test.email.address@email.com' on #email
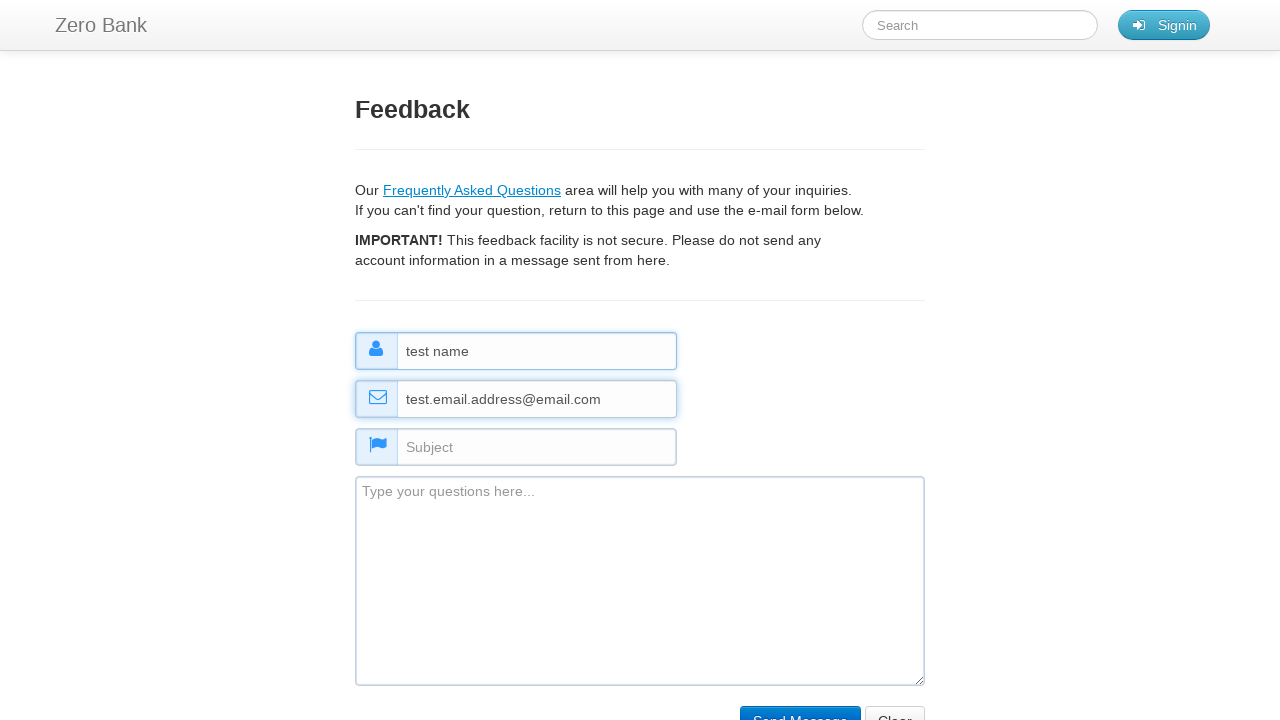

Filled subject field with 'test subject' on #subject
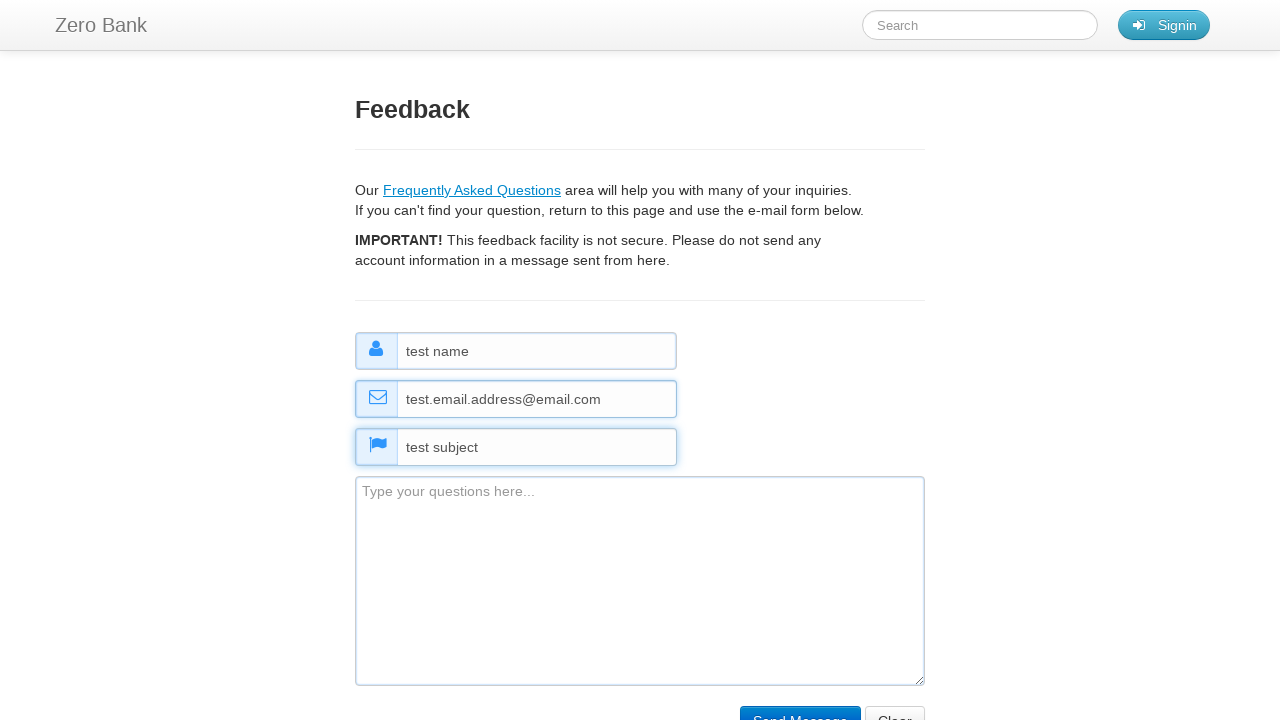

Filled comment field with 'test comment' on #comment
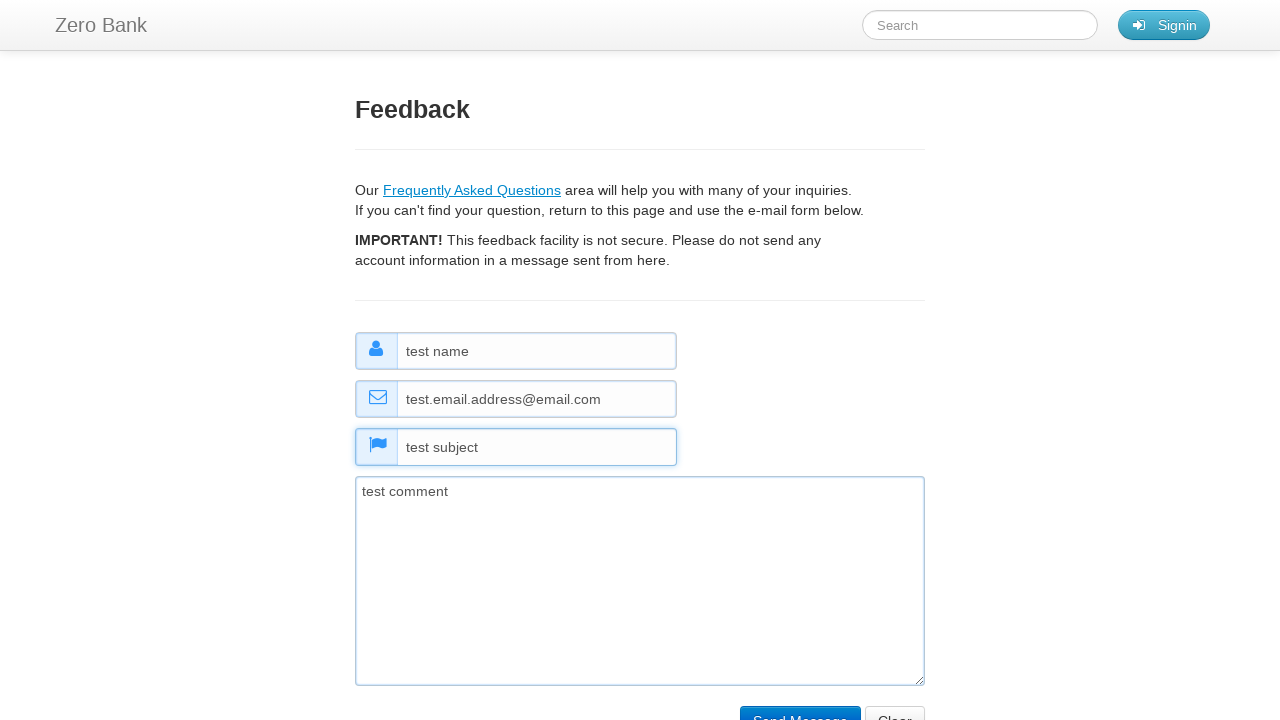

Clicked the clear button at (895, 705) on input[name=clear]
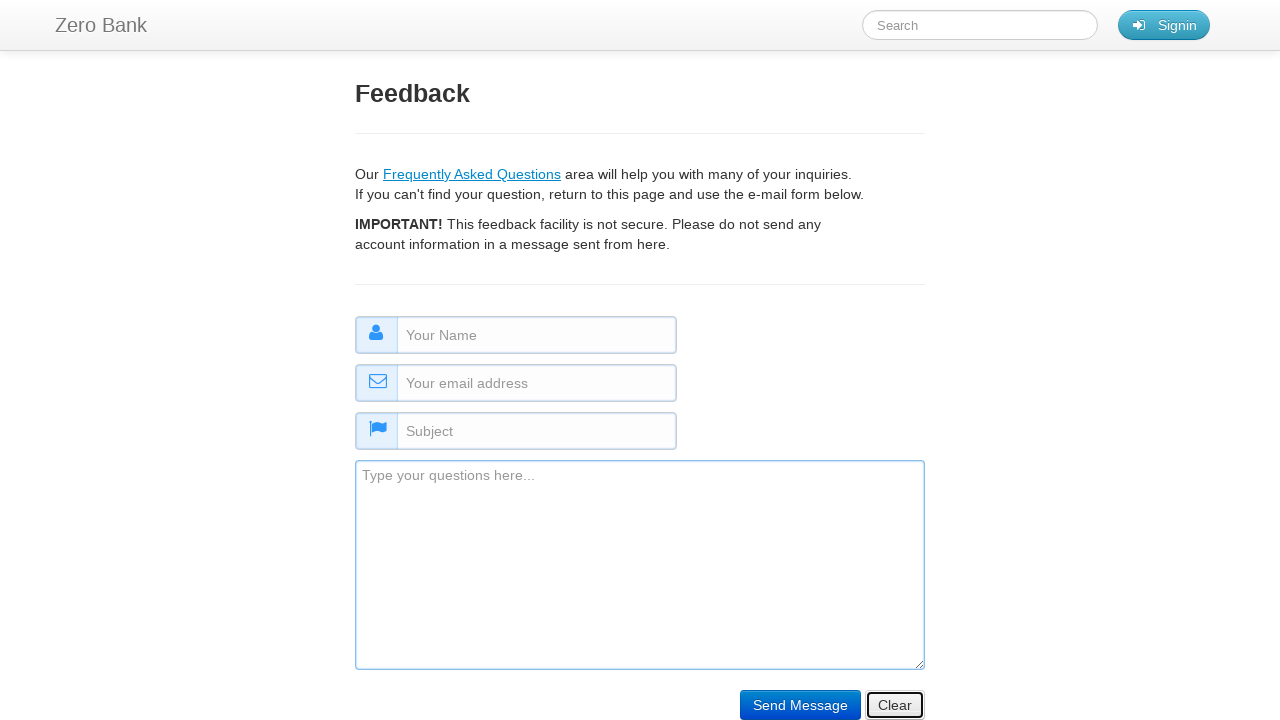

Verified name field is empty
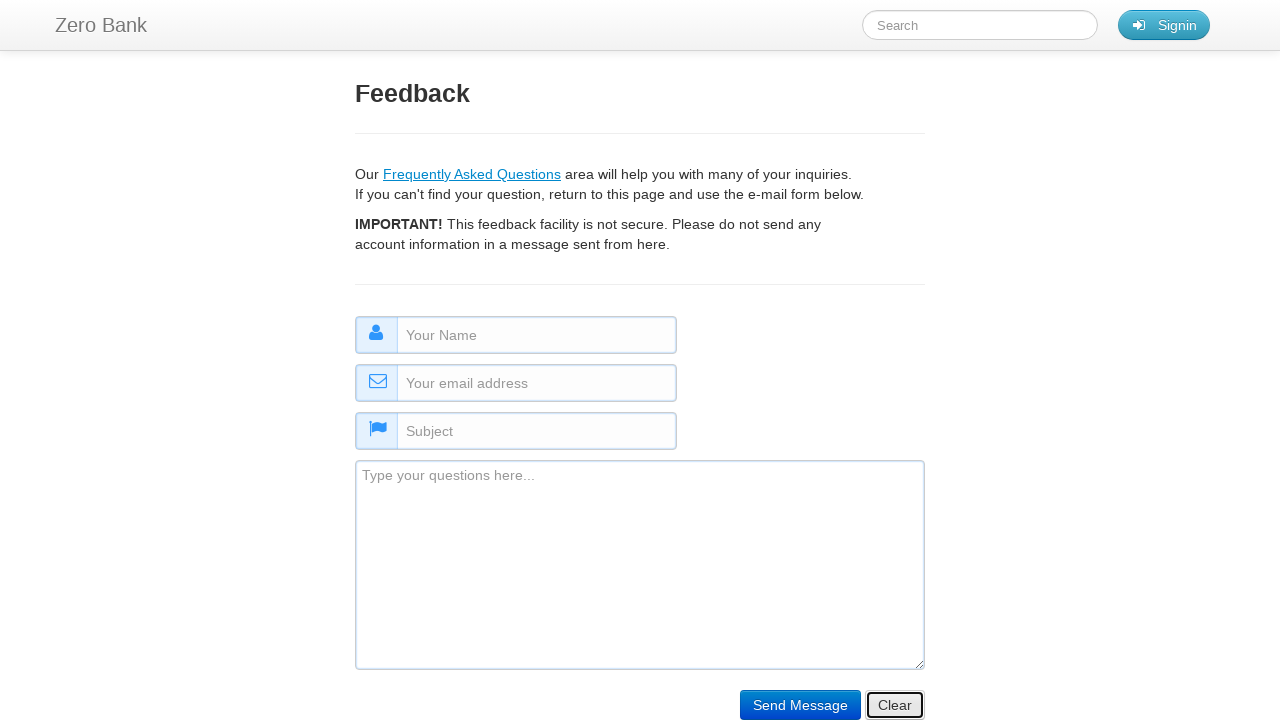

Verified email field is empty
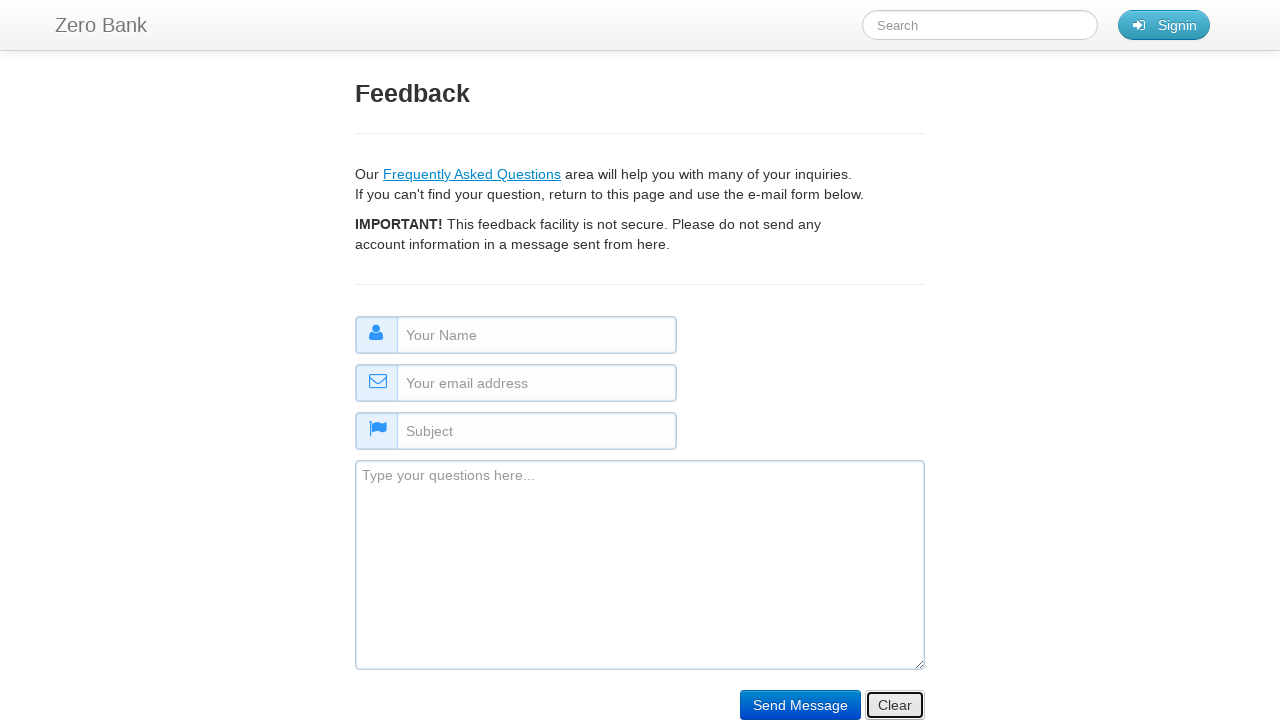

Verified subject field is empty
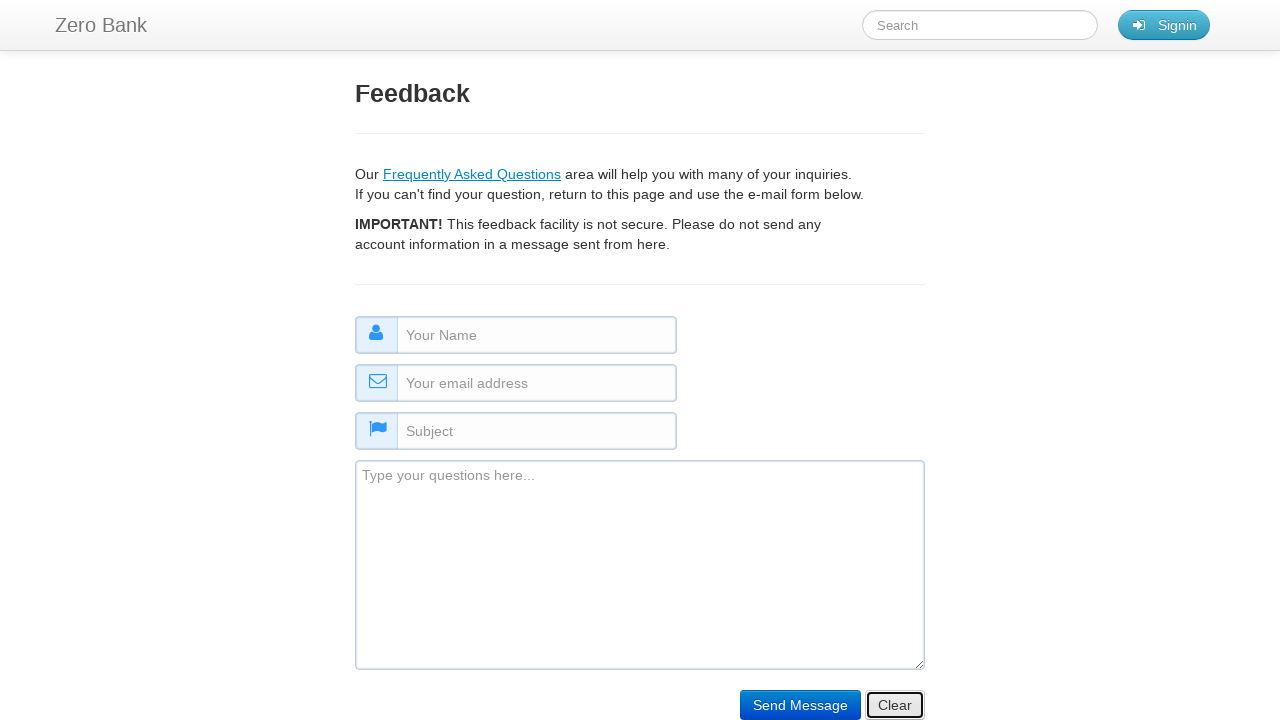

Verified comment field is empty
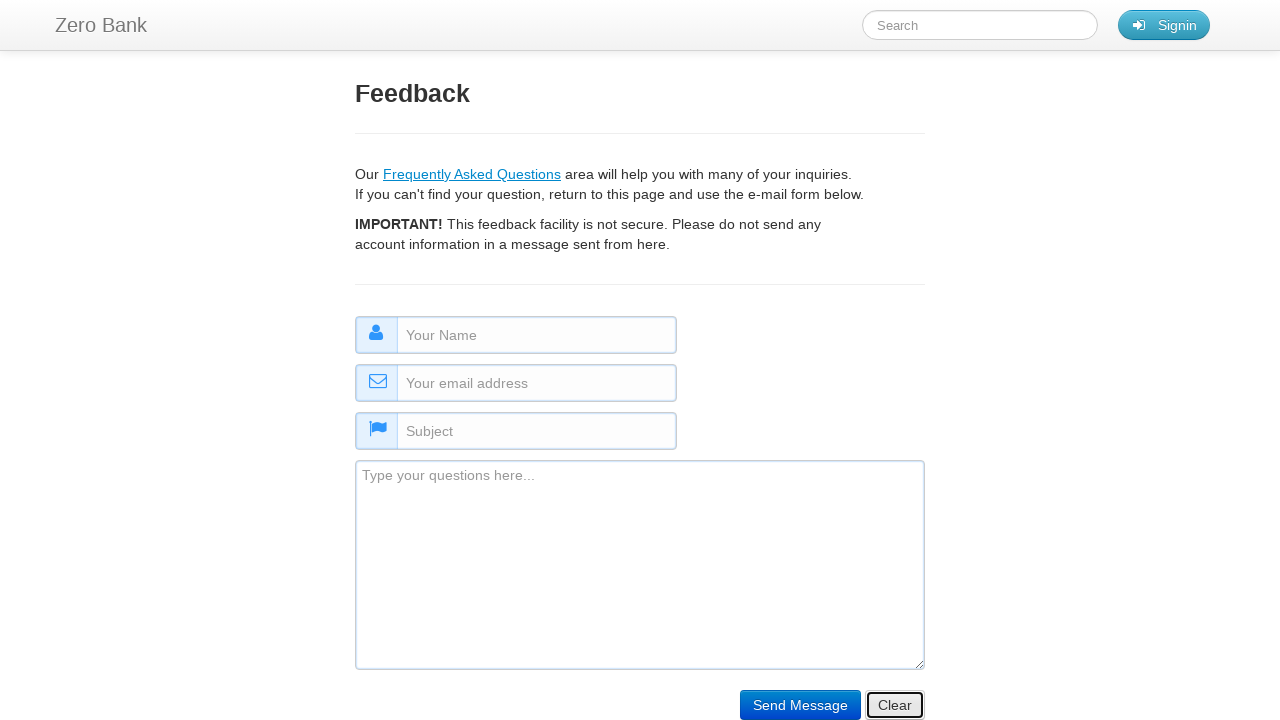

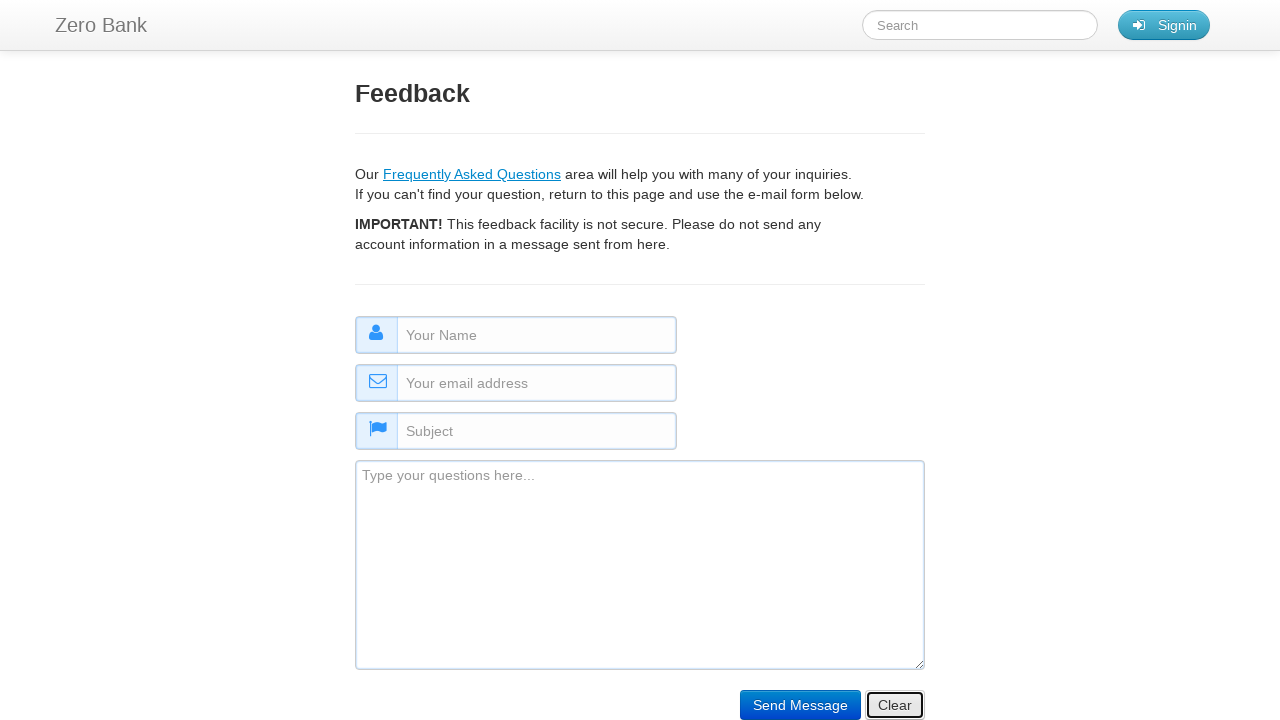